Tests editing a todo item by double-clicking, filling new text, and pressing Enter

Starting URL: https://demo.playwright.dev/todomvc

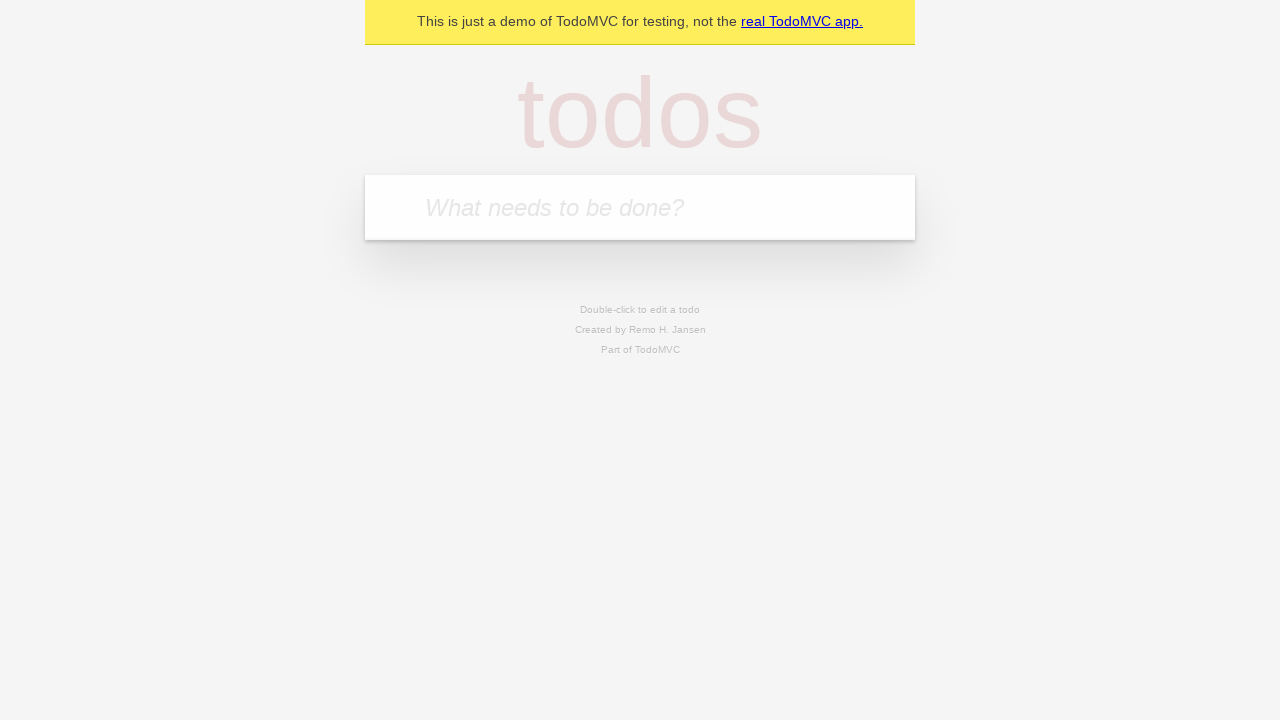

Filled todo input with 'buy some cheese' on internal:attr=[placeholder="What needs to be done?"i]
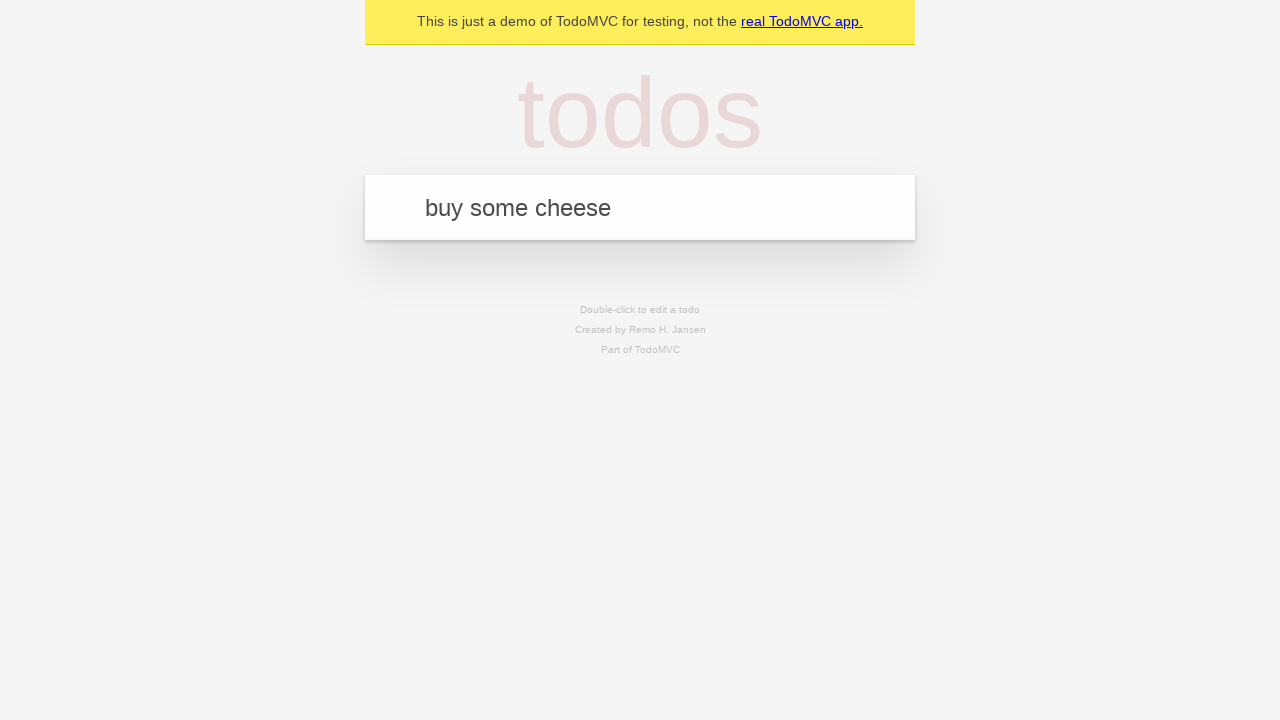

Pressed Enter to add first todo on internal:attr=[placeholder="What needs to be done?"i]
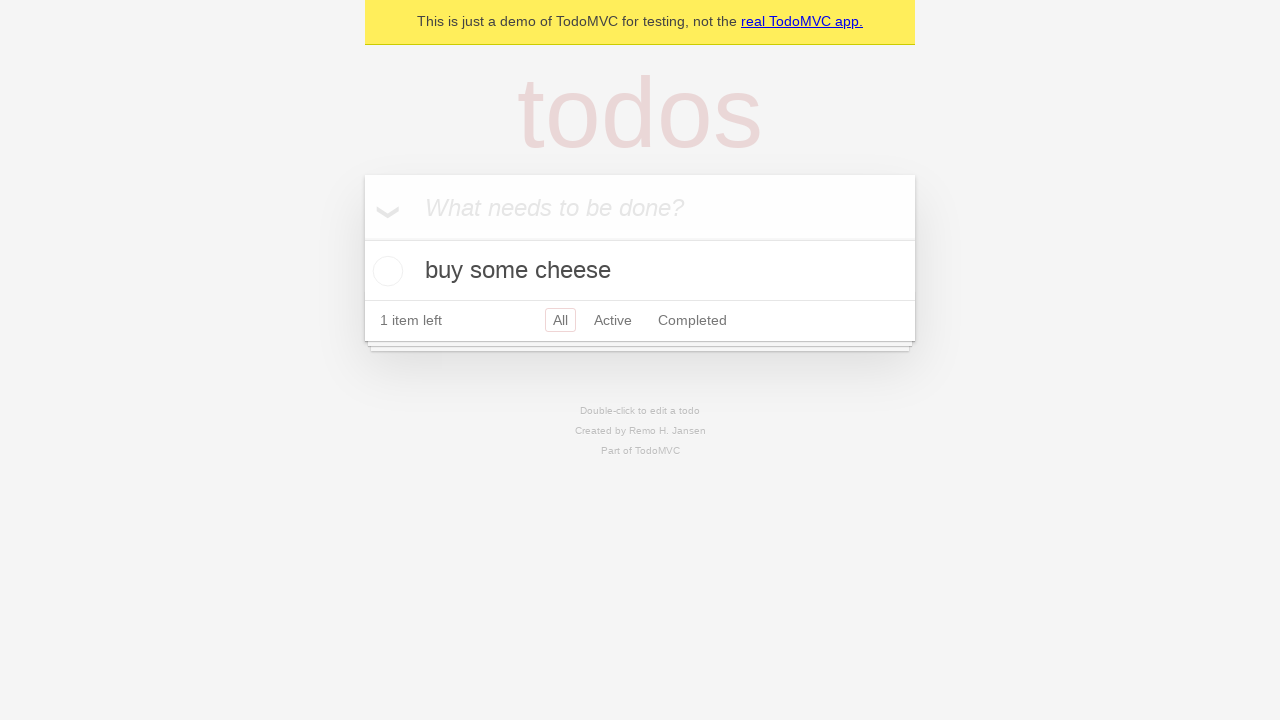

Filled todo input with 'feed the cat' on internal:attr=[placeholder="What needs to be done?"i]
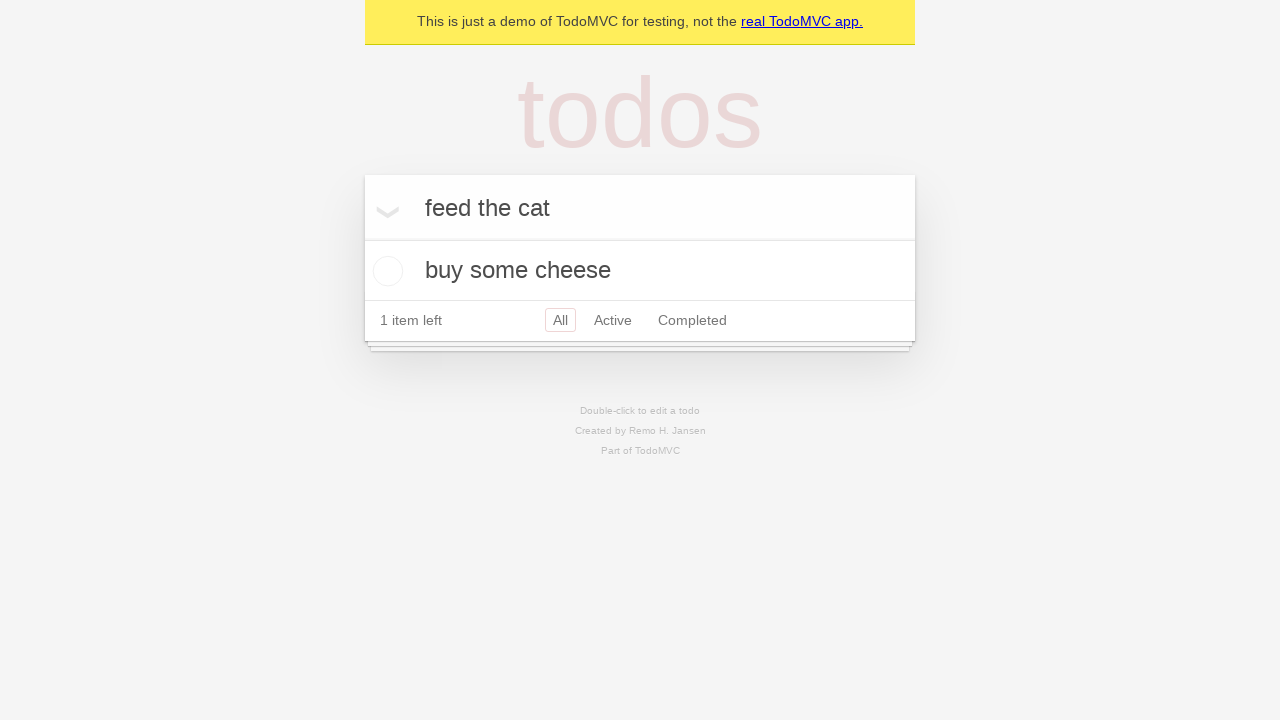

Pressed Enter to add second todo on internal:attr=[placeholder="What needs to be done?"i]
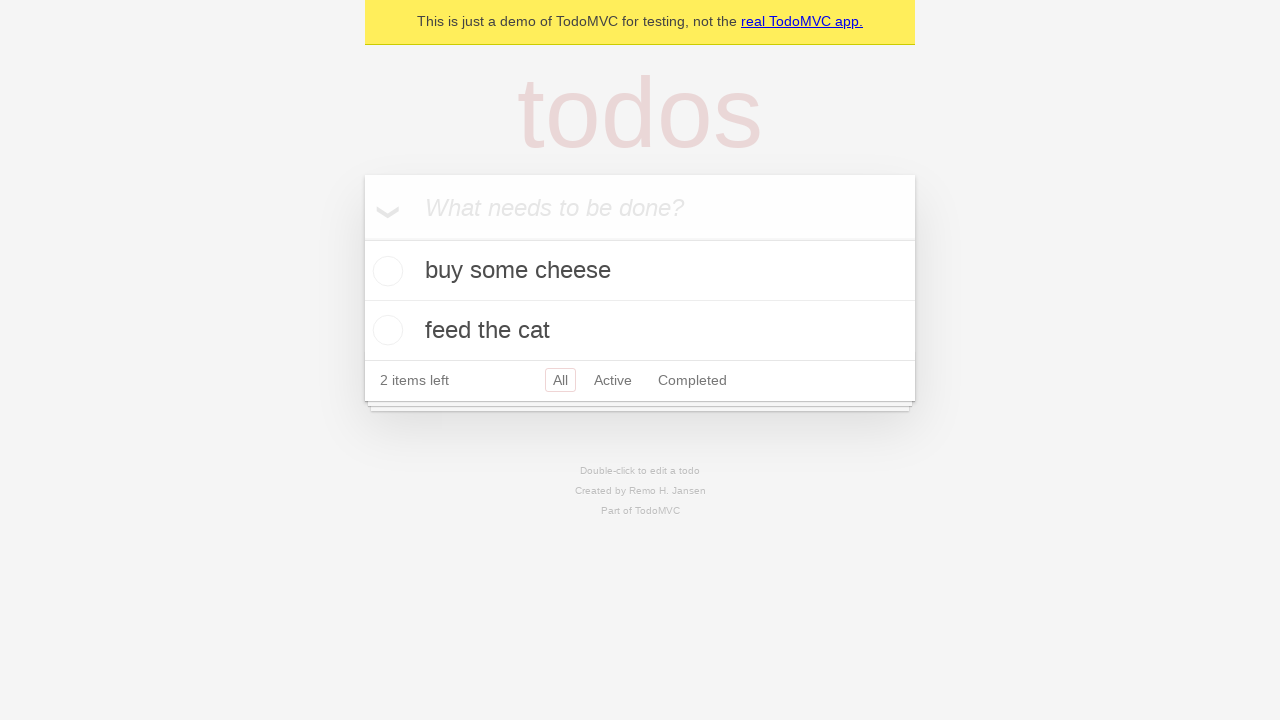

Filled todo input with 'book a doctors appointment' on internal:attr=[placeholder="What needs to be done?"i]
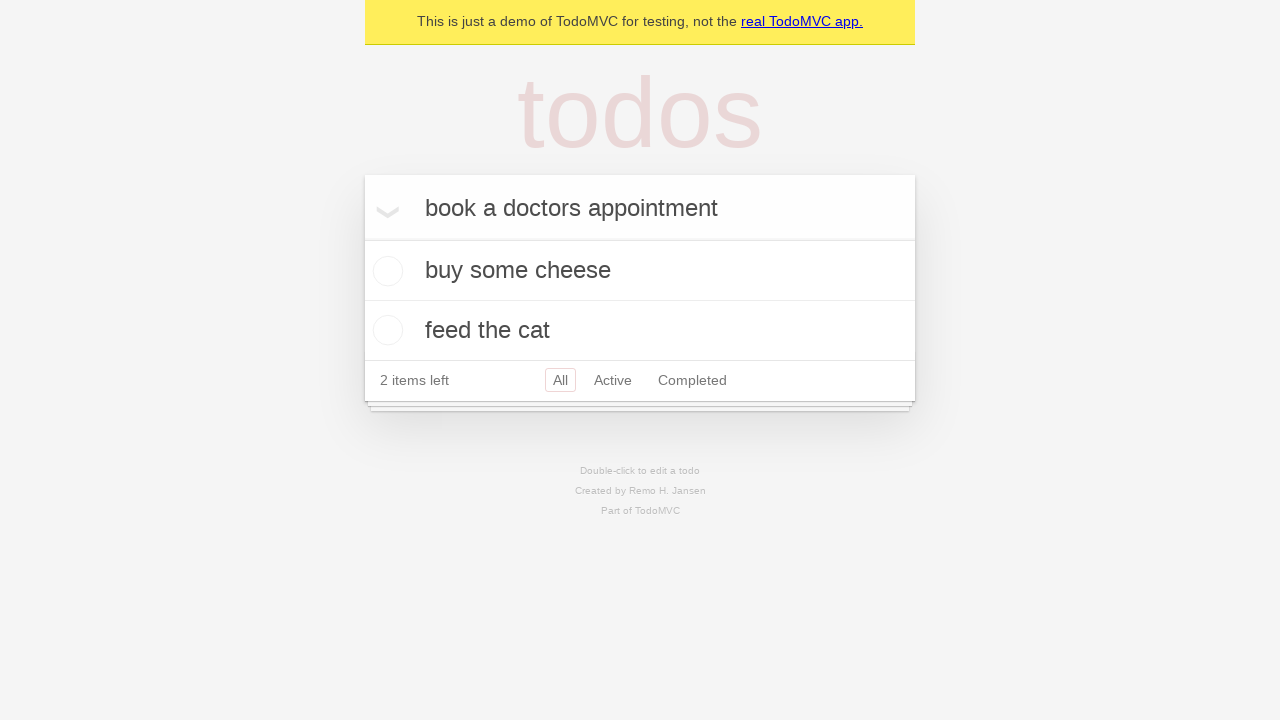

Pressed Enter to add third todo on internal:attr=[placeholder="What needs to be done?"i]
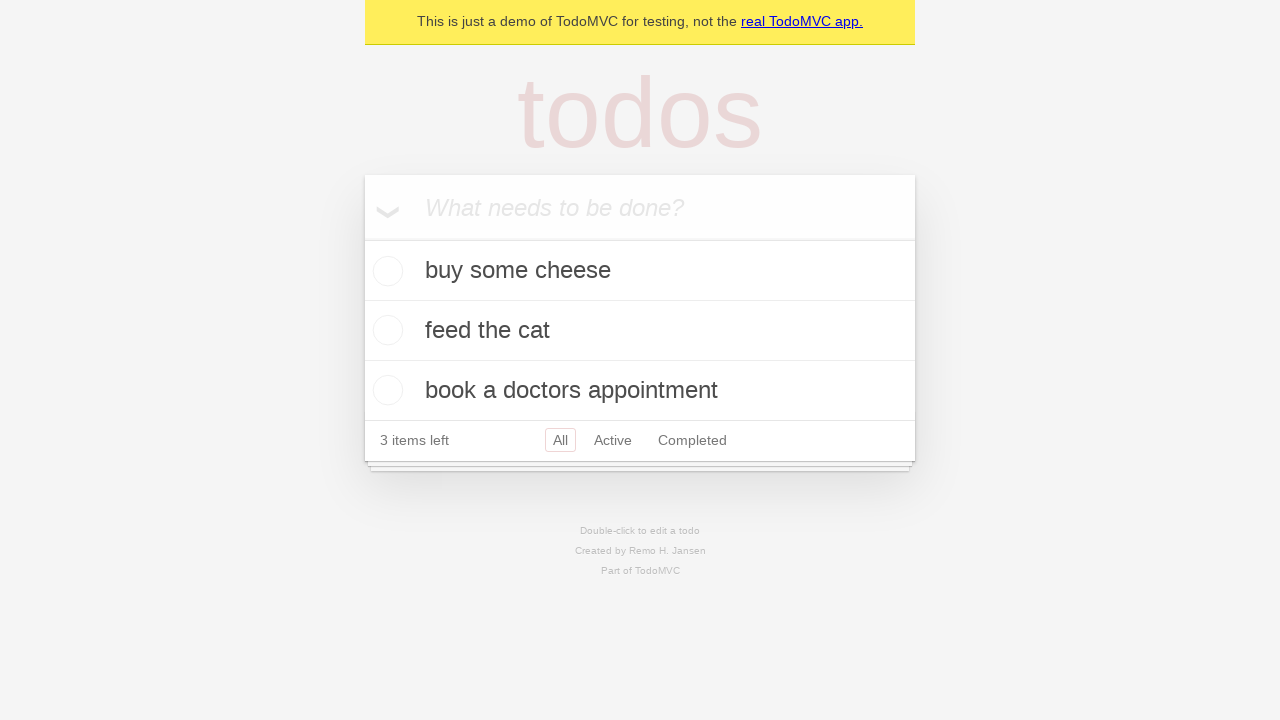

Double-clicked second todo item to enter edit mode at (640, 331) on internal:testid=[data-testid="todo-item"s] >> nth=1
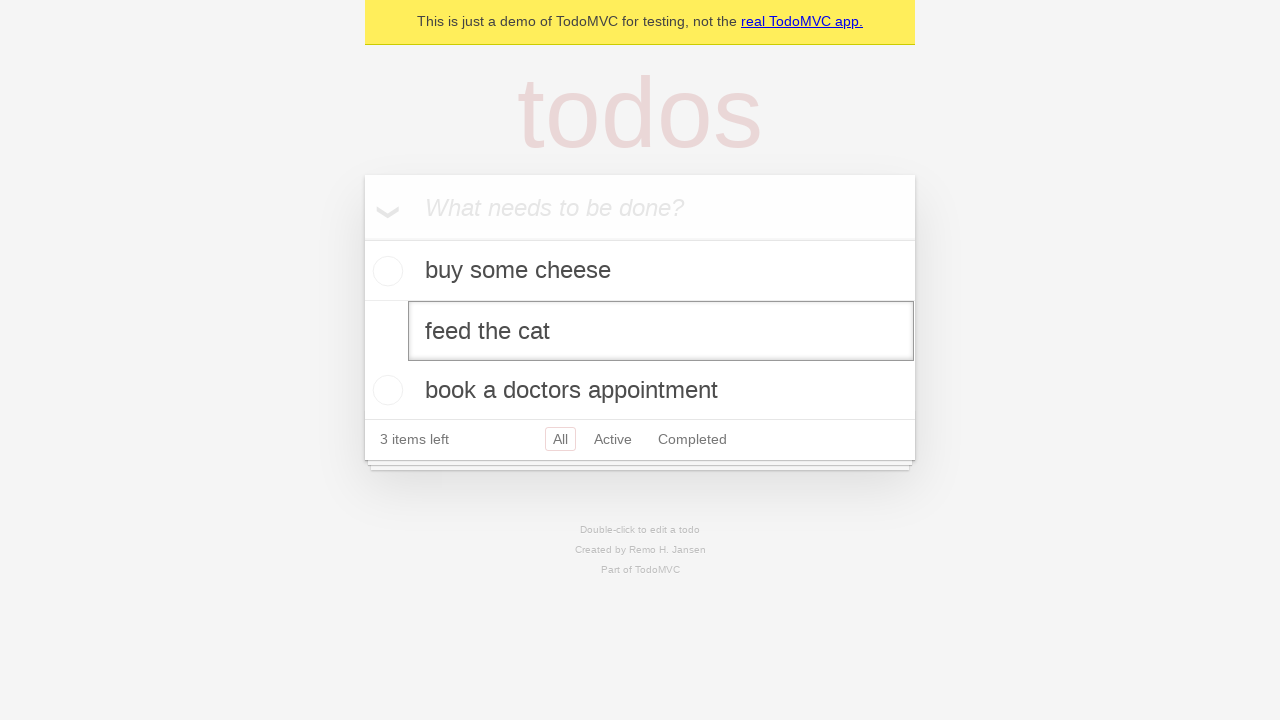

Filled edit textbox with new text 'buy some sausages' on internal:testid=[data-testid="todo-item"s] >> nth=1 >> internal:role=textbox[nam
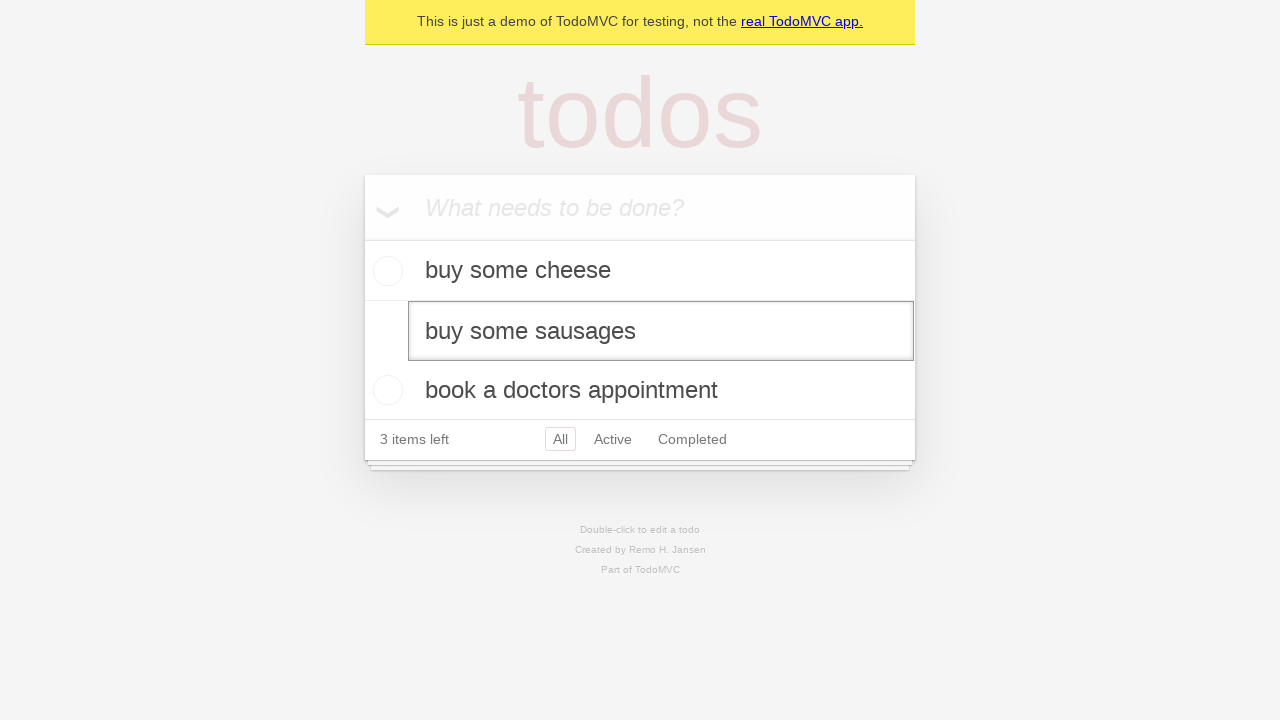

Pressed Enter to save the edited todo item on internal:testid=[data-testid="todo-item"s] >> nth=1 >> internal:role=textbox[nam
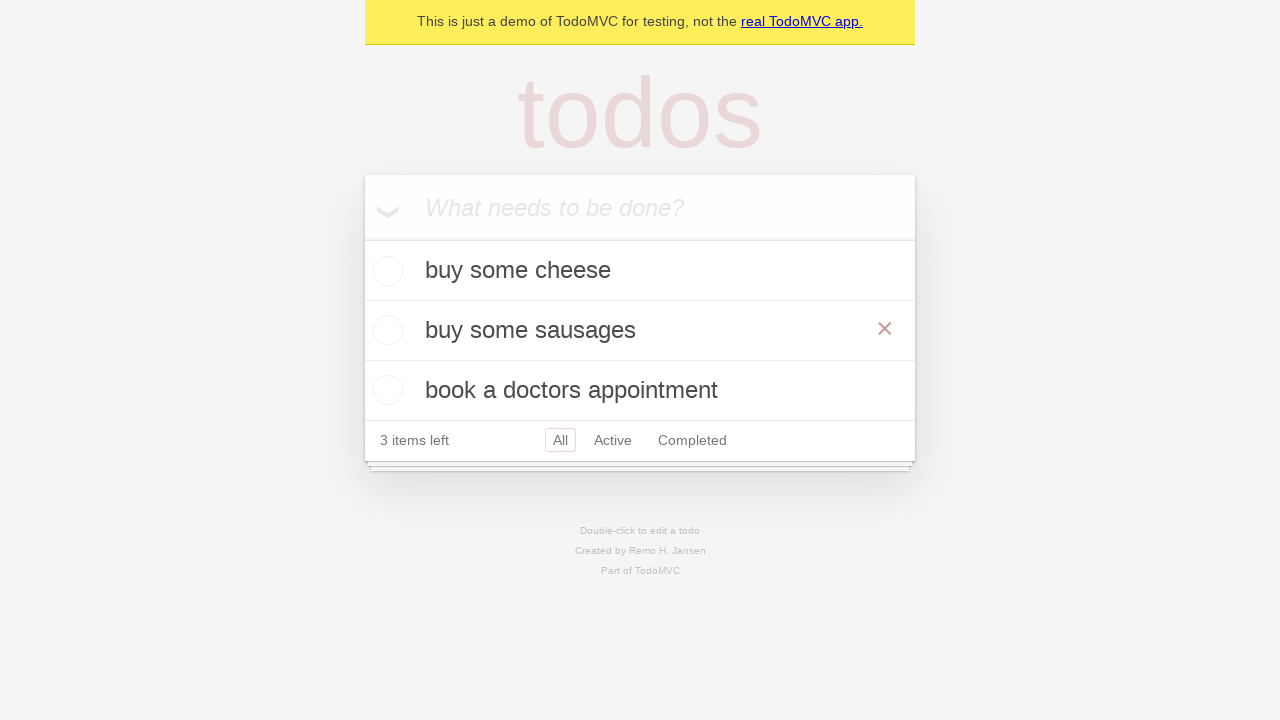

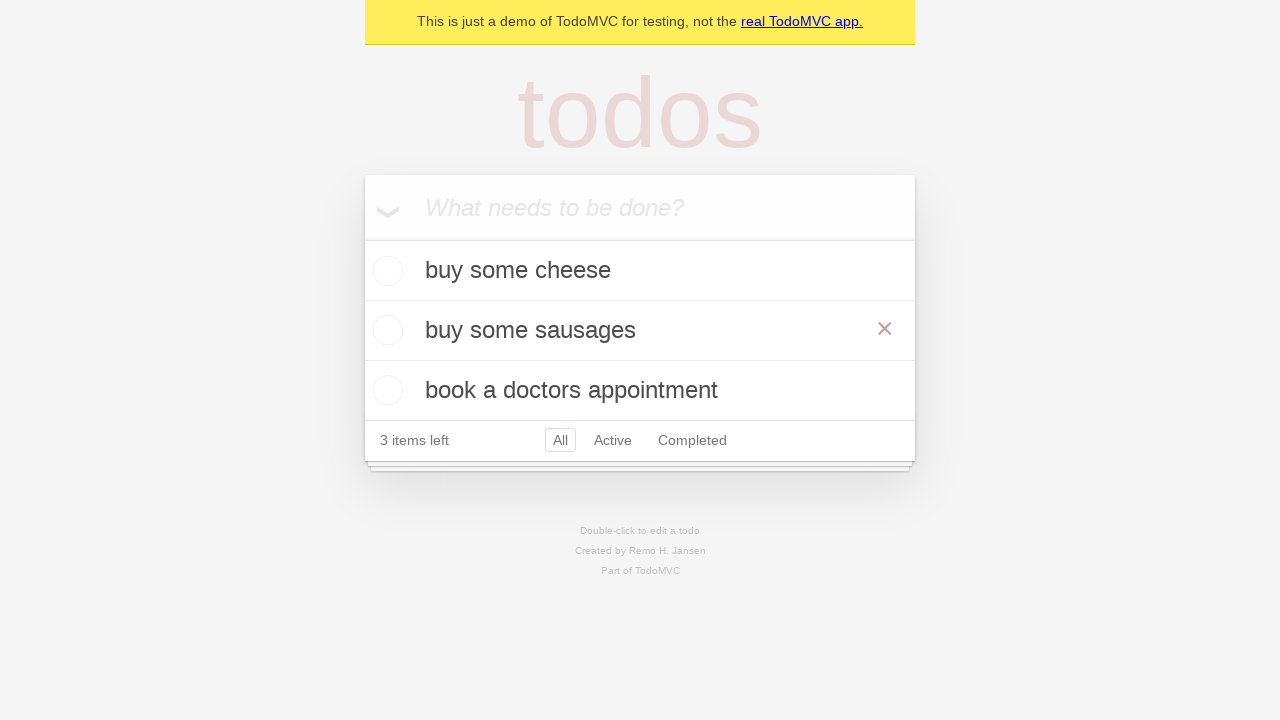